Tests selecting a gender radio button option

Starting URL: http://artoftesting.com/sampleSiteForSelenium.html

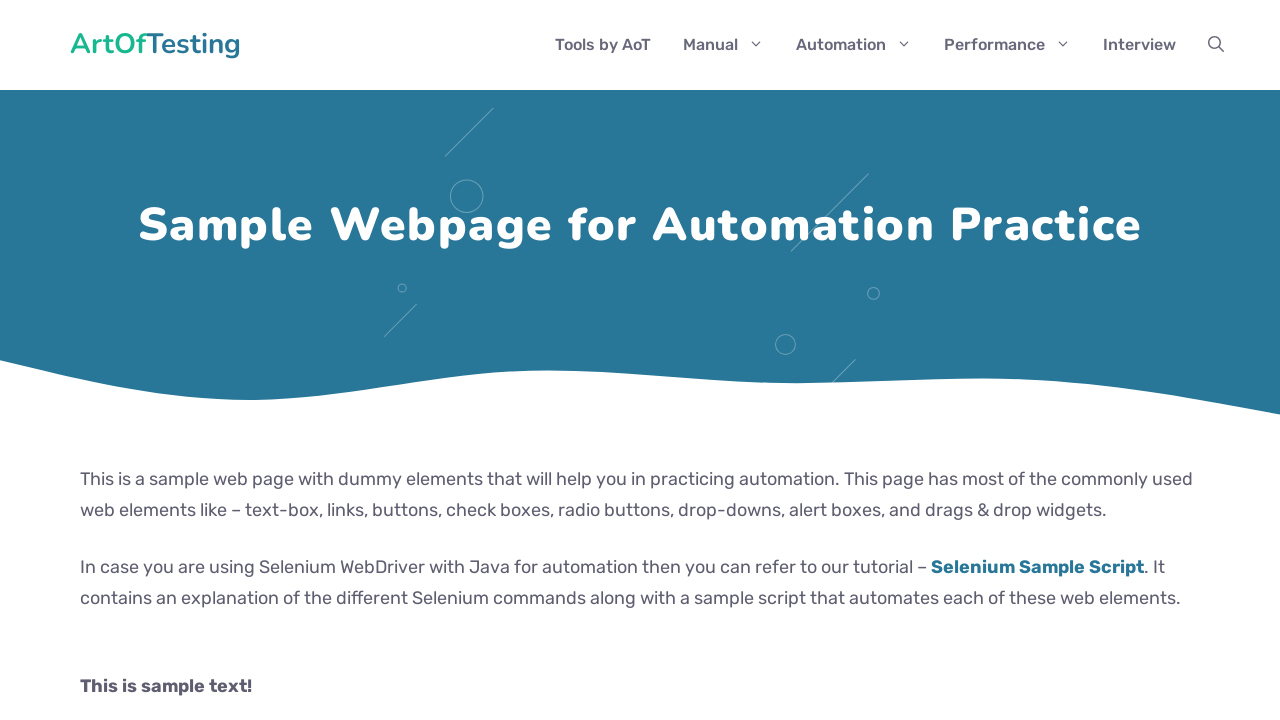

Clicked the male radio button to select gender option at (86, 360) on #male
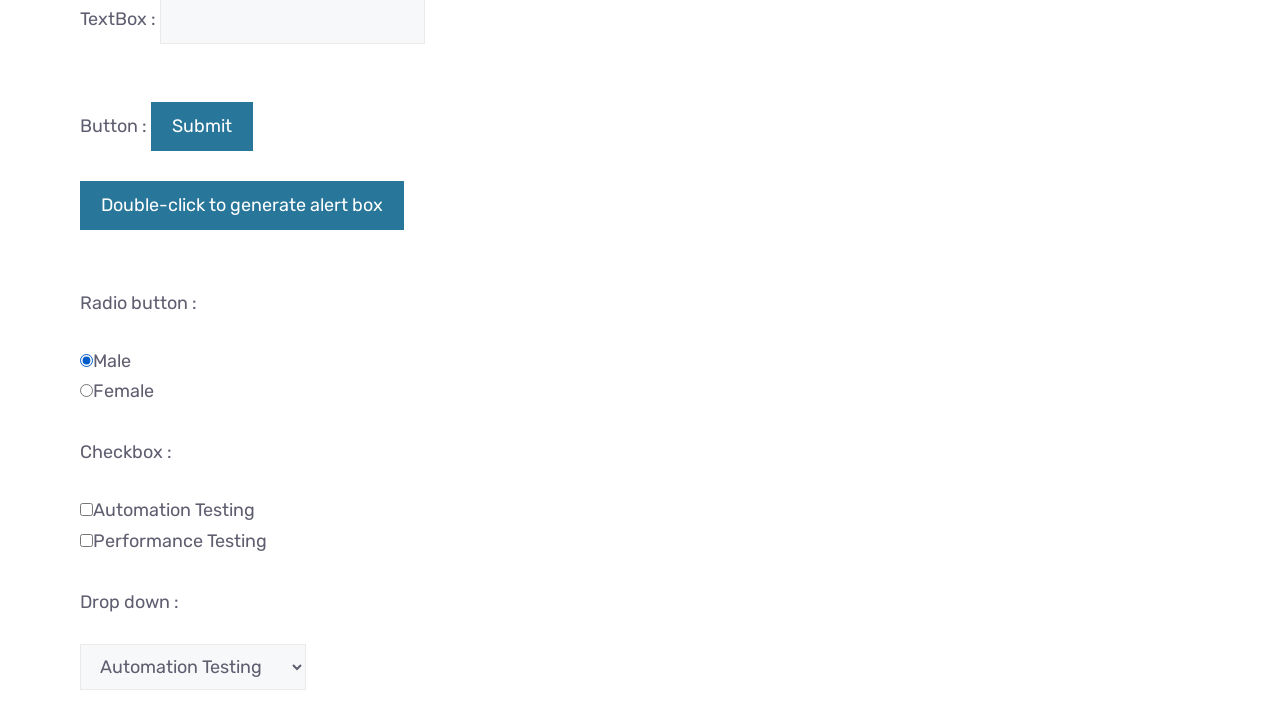

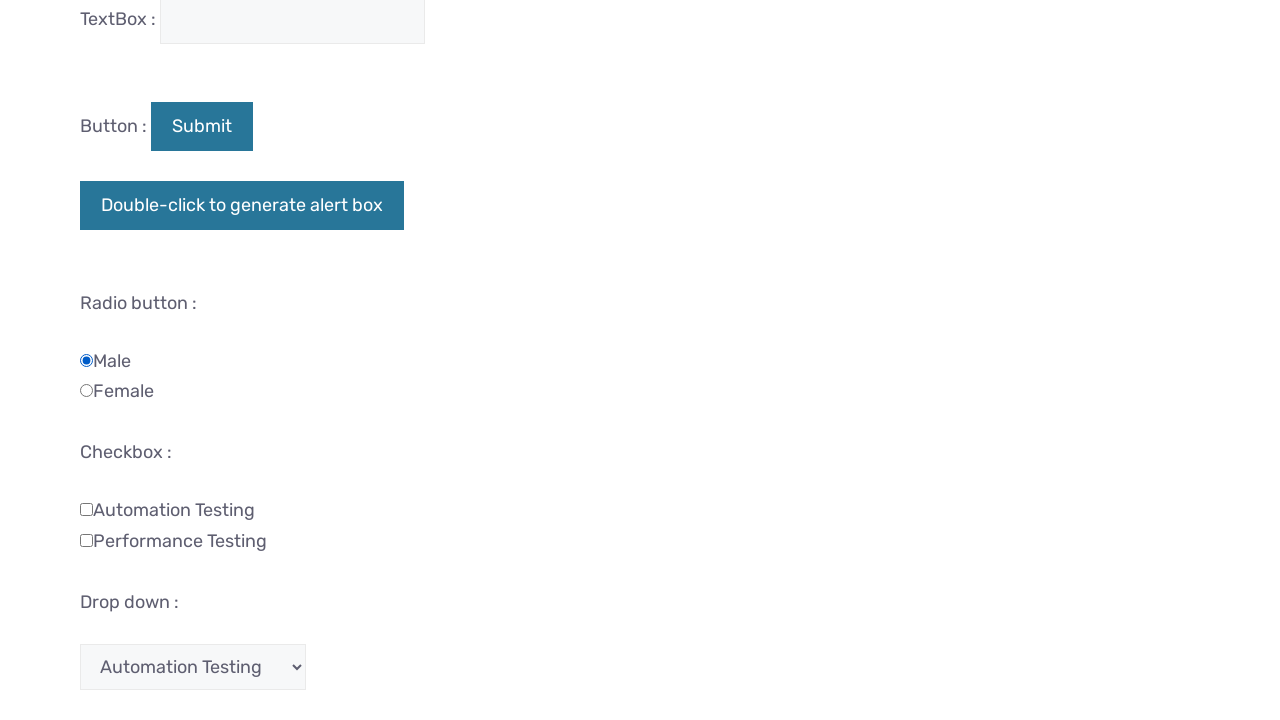